Tests dropdown selection functionality by selecting an option from a dropdown menu

Starting URL: https://demoqa.com/select-menu

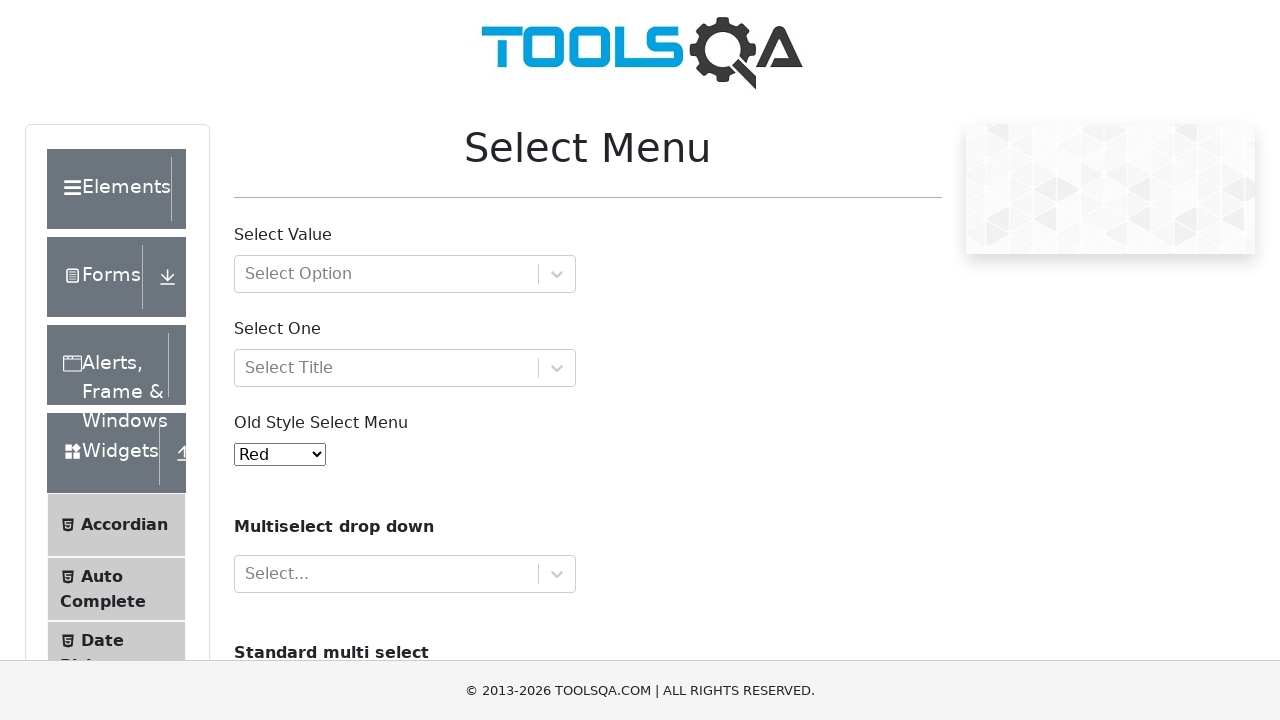

Selected option at index 6 (White) from the dropdown menu on #oldSelectMenu
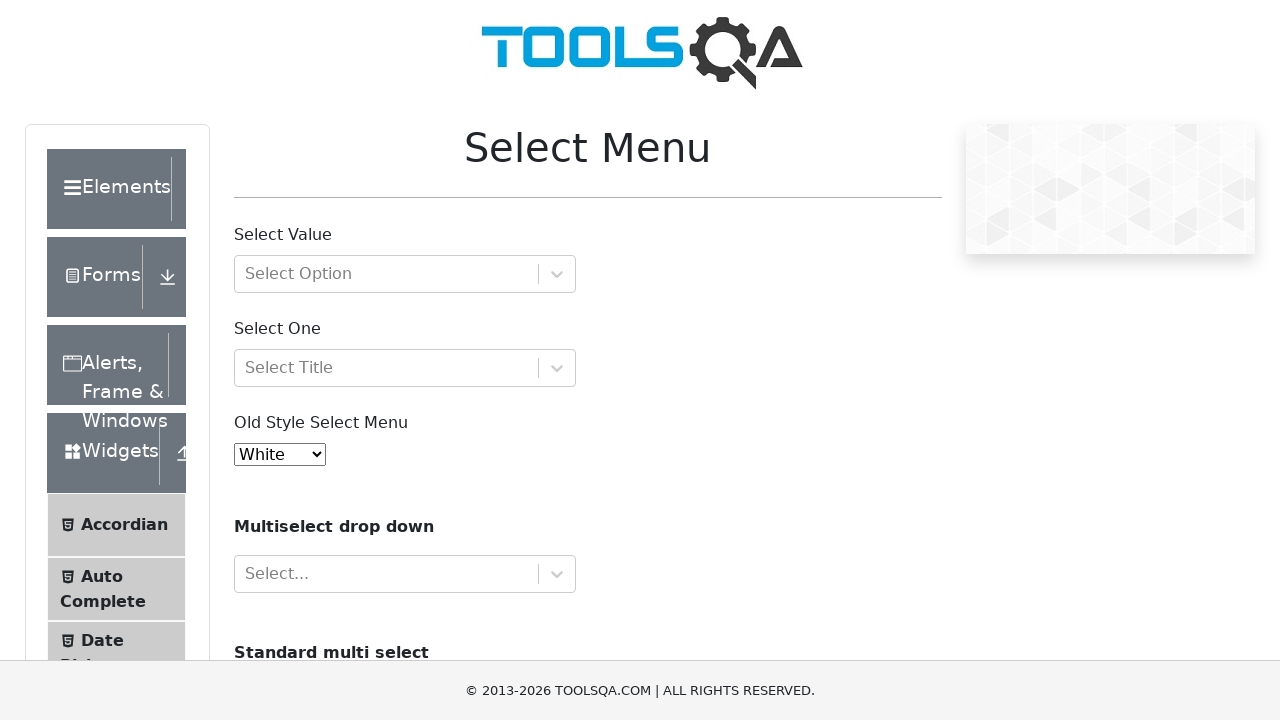

Waited 3 seconds for selection to display
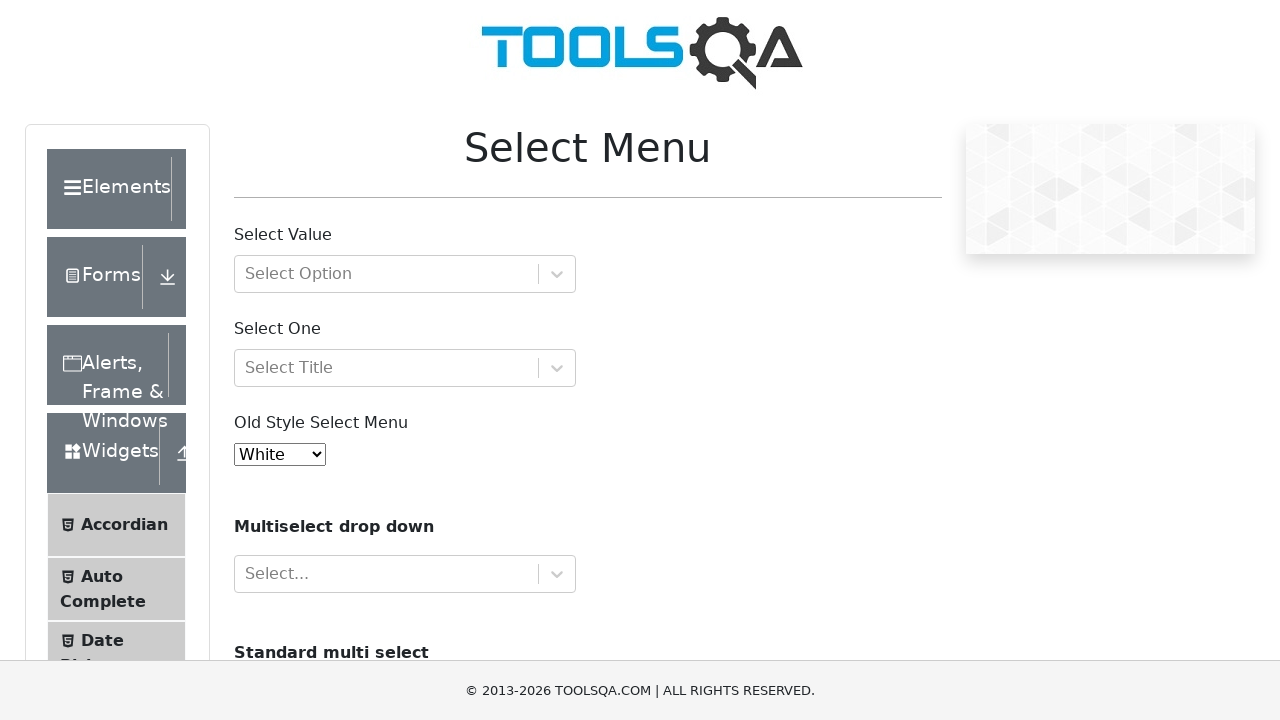

Selected option at index 0 to demonstrate deselection by choosing different option on #oldSelectMenu
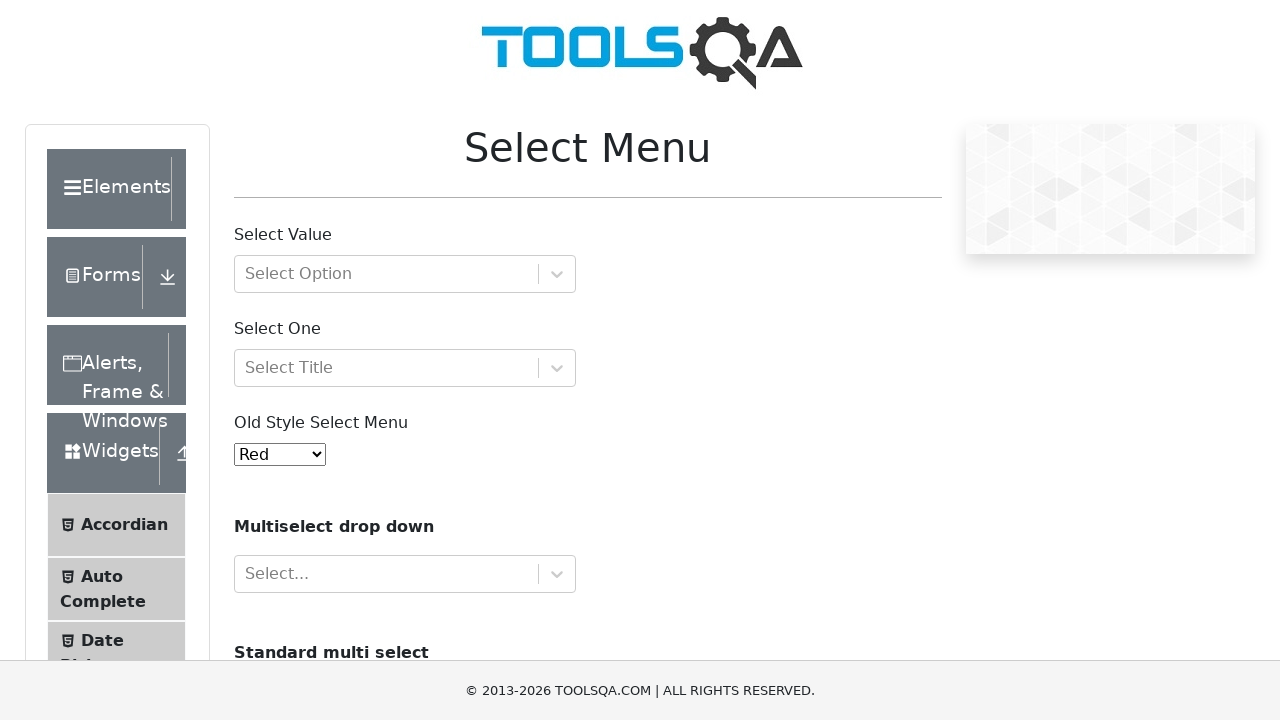

Waited 3 seconds for new selection to display
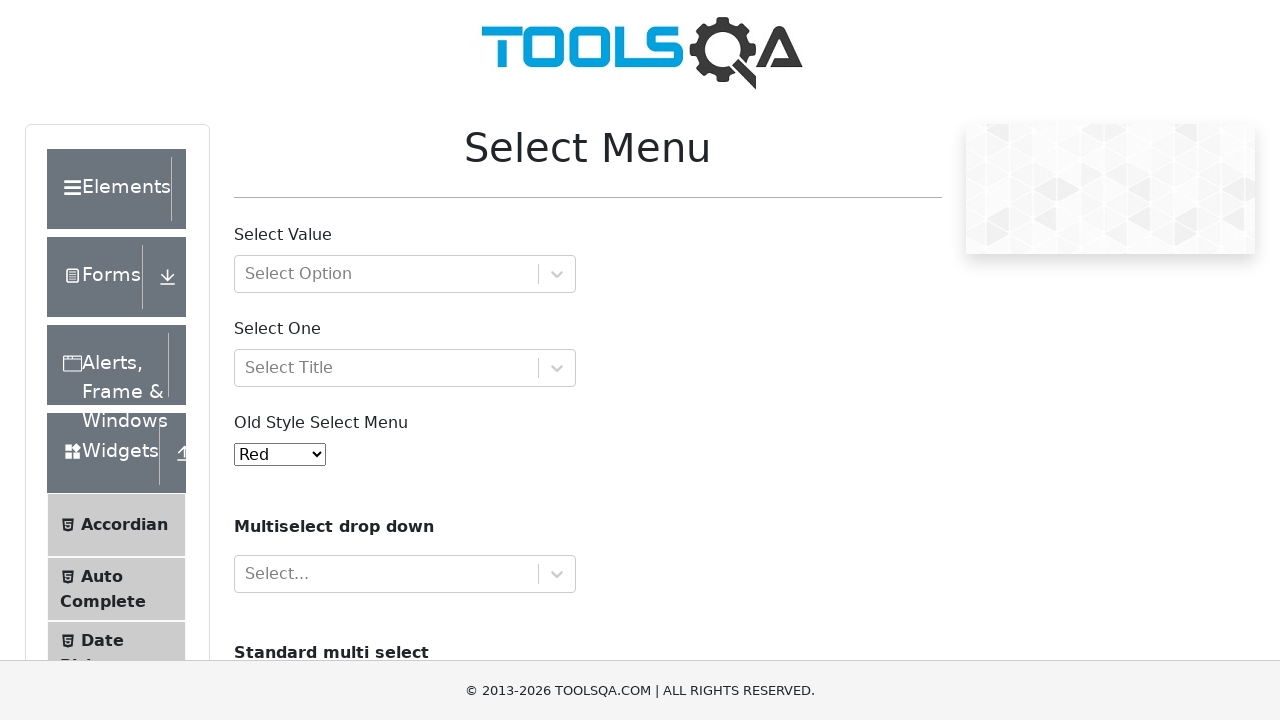

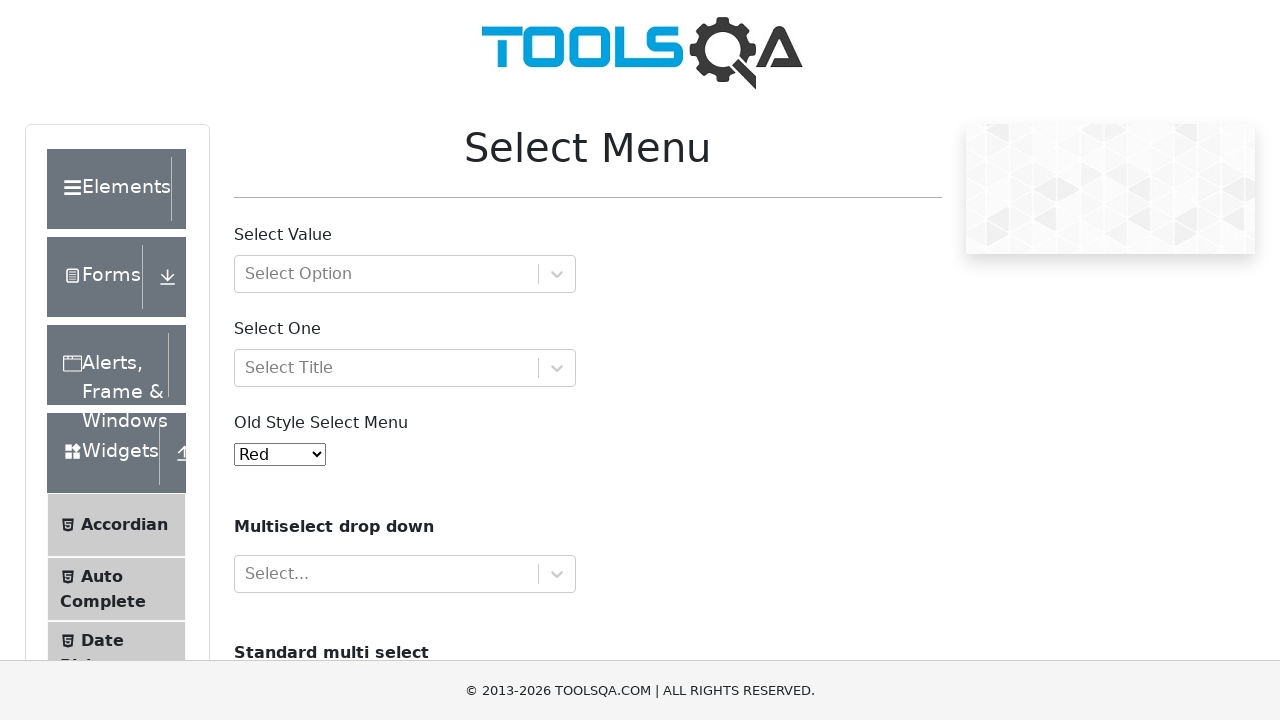